Tests alert handling functionality by triggering alerts with different inputs and accepting/dismissing them

Starting URL: https://rahulshettyacademy.com/AutomationPractice/

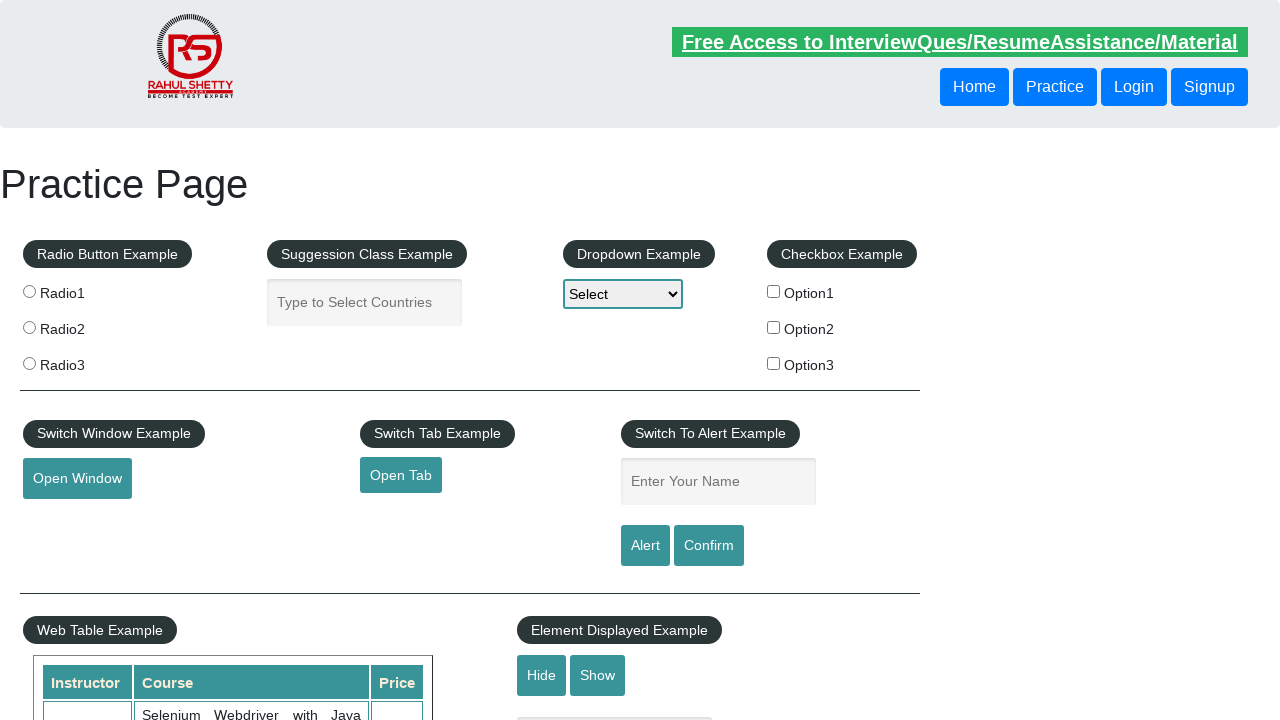

Filled name field with 'Mohan' on #name
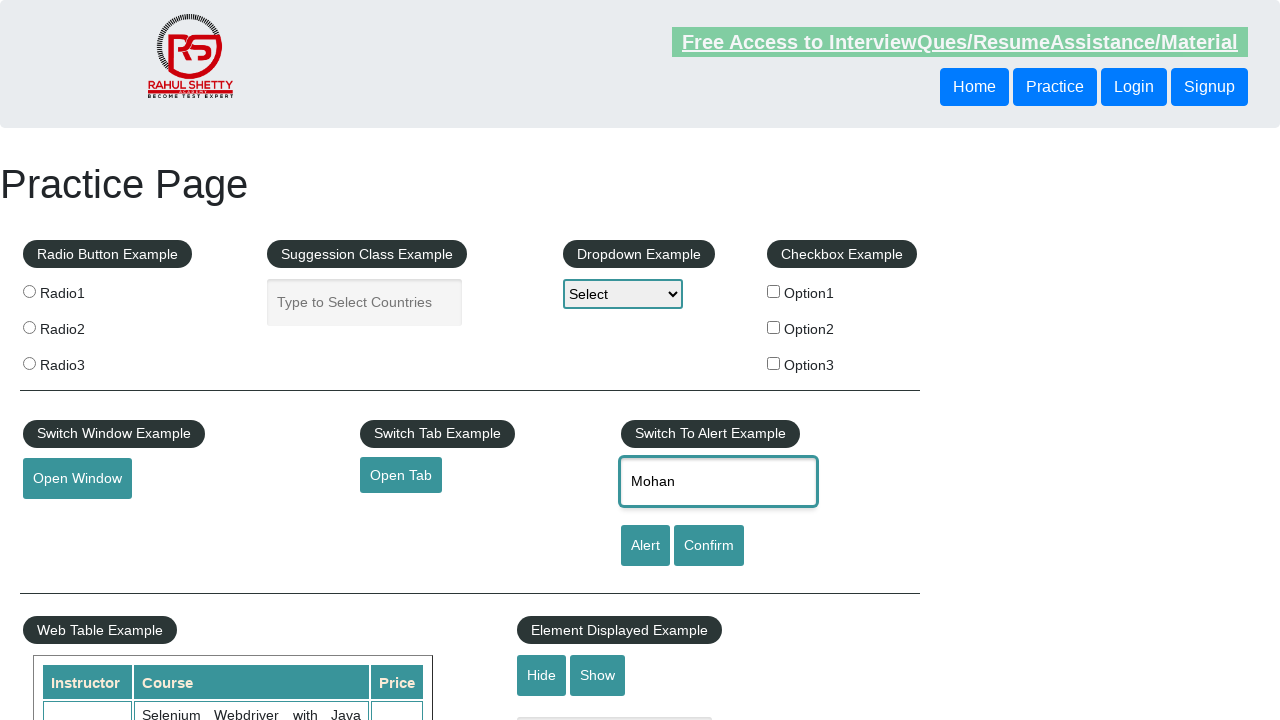

Clicked alert button to trigger first alert at (645, 546) on xpath=//div//fieldset//input[@id='alertbtn']
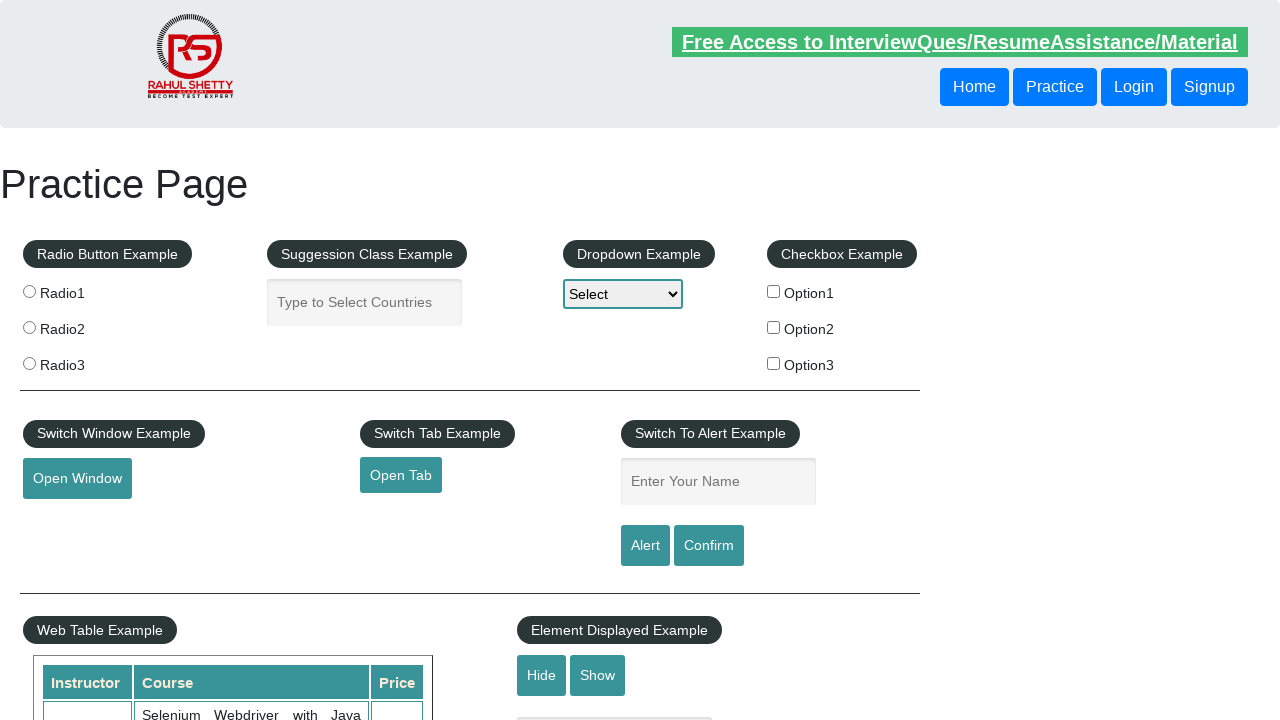

Set up dialog handler to accept alerts
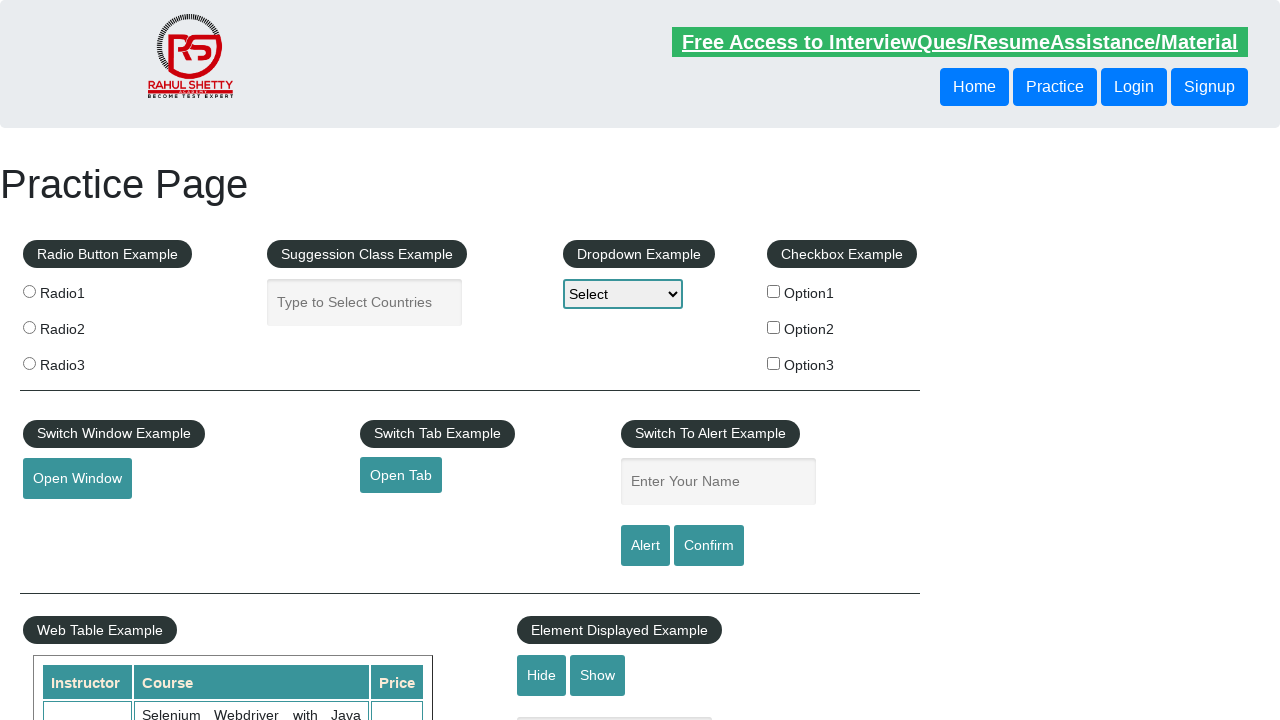

Clicked alert button and accepted the alert at (645, 546) on xpath=//div//fieldset//input[@id='alertbtn']
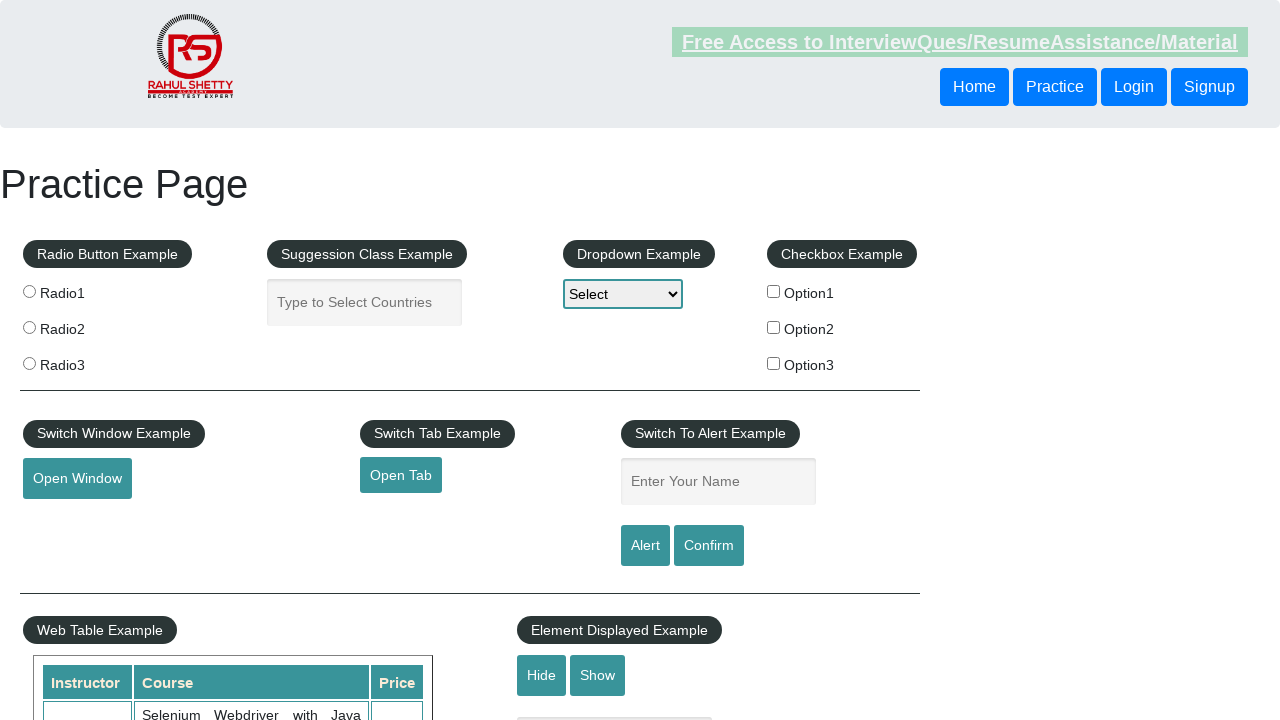

Filled input field with 'Hello' on //input[@class='inputs']
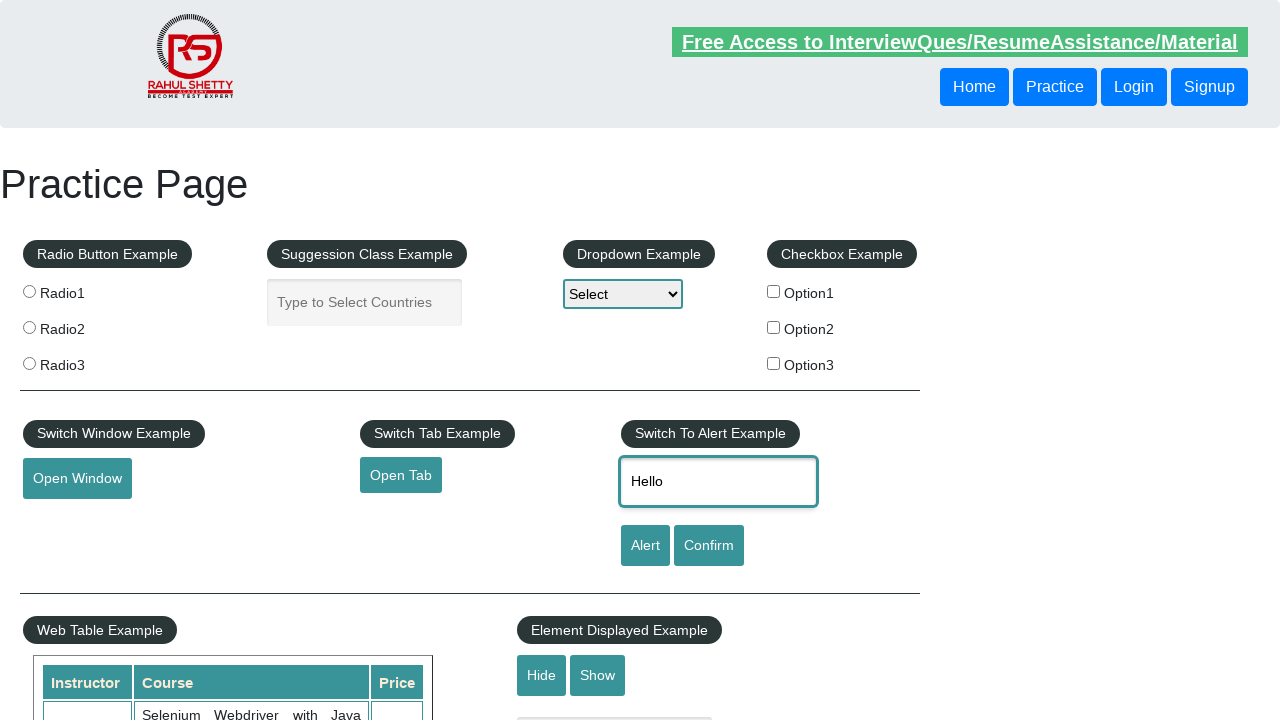

Set up dialog handler to dismiss next alert
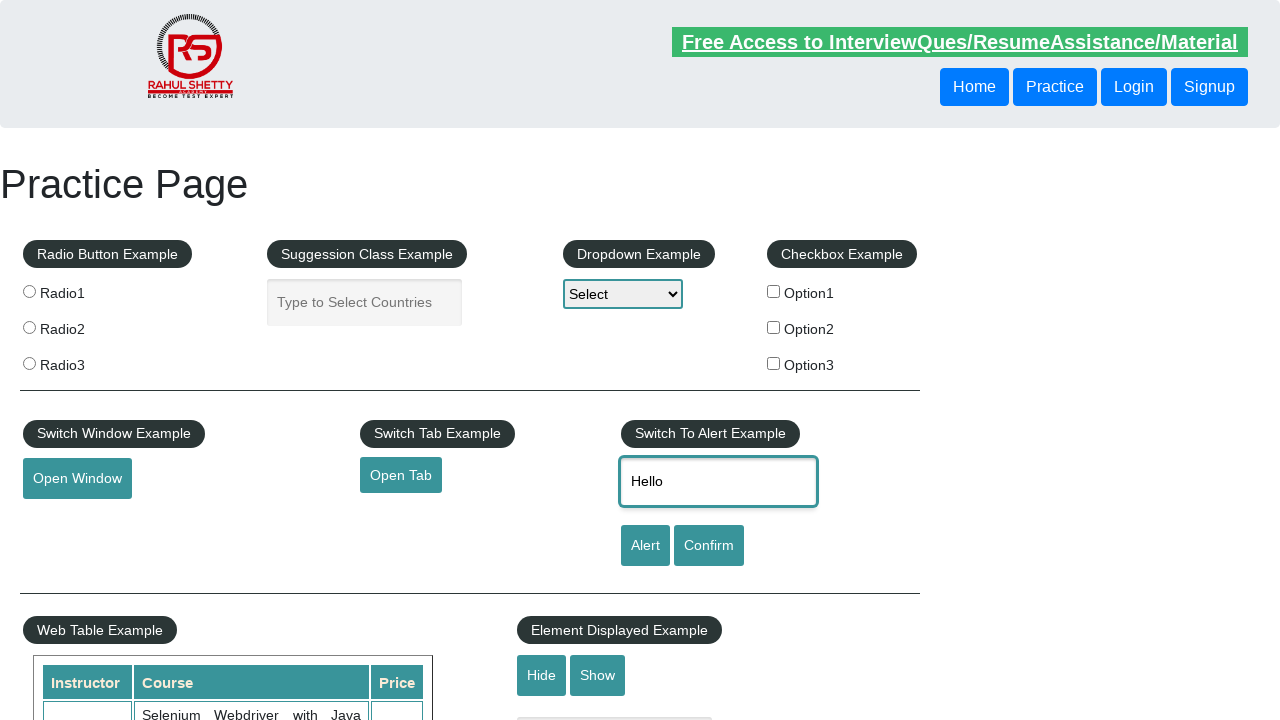

Clicked alert button and dismissed the alert at (645, 546) on xpath=//input[@id='alertbtn']
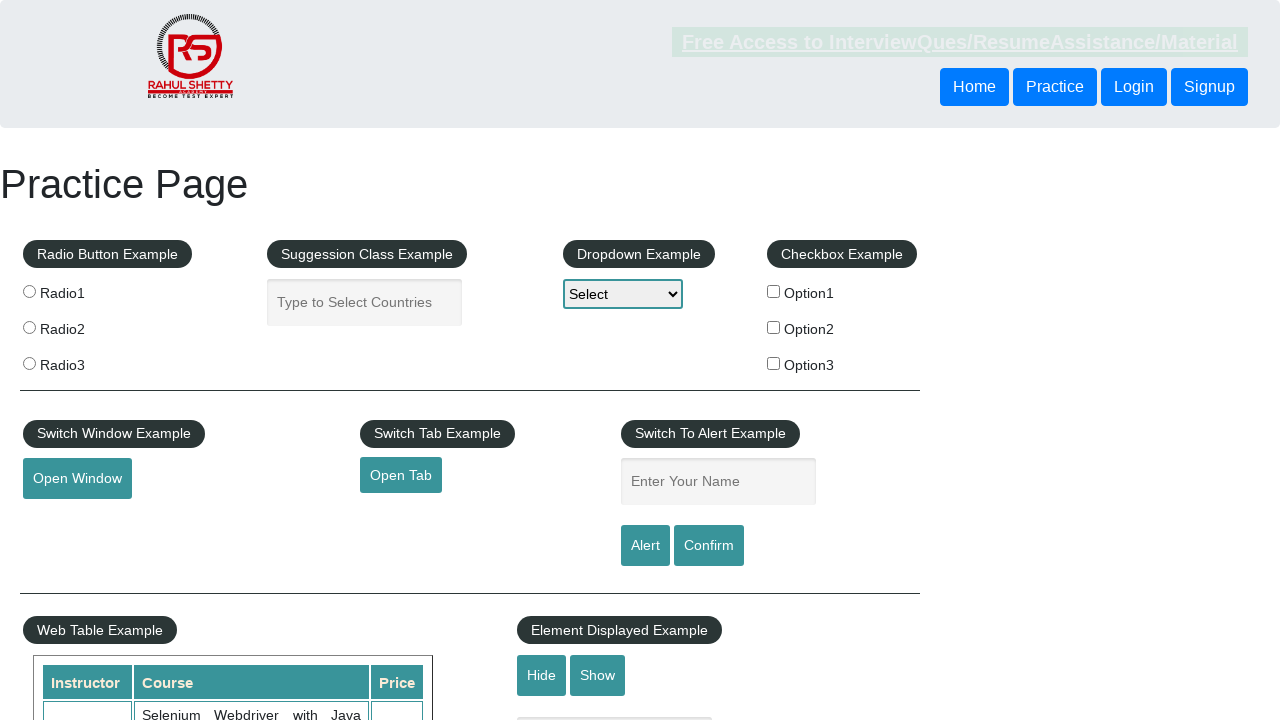

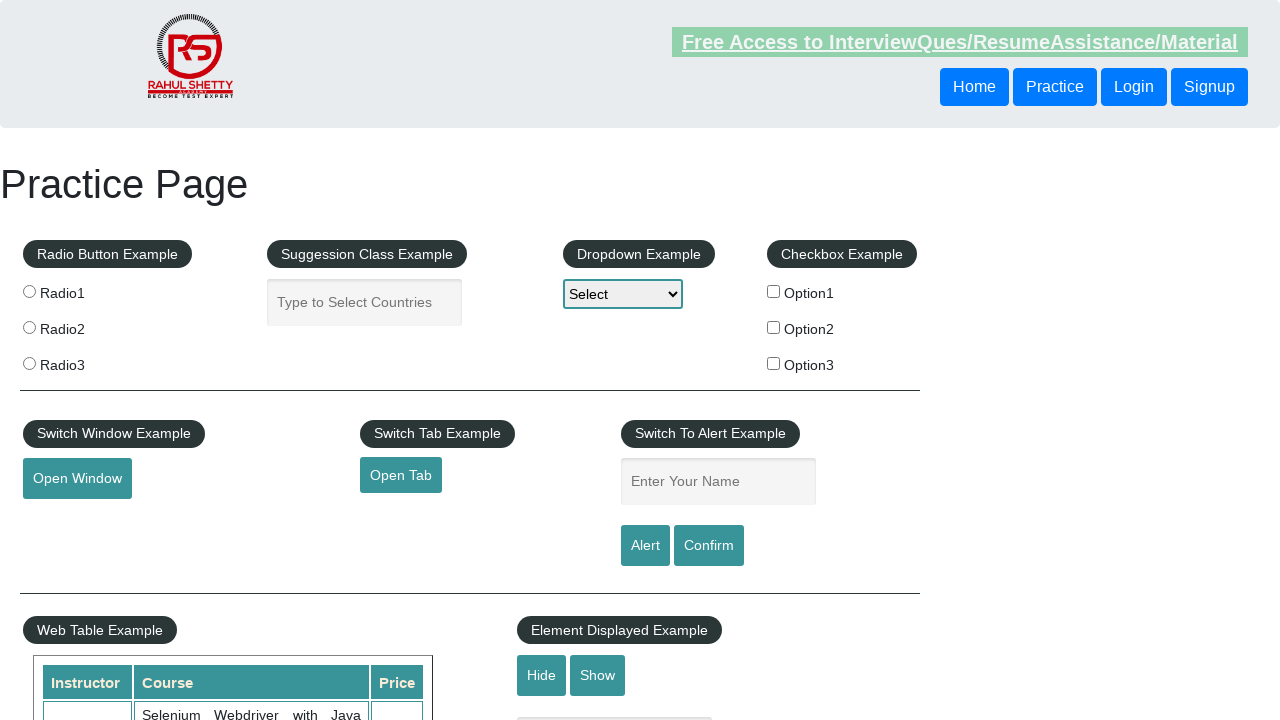